Navigates to PayPal homepage and maximizes the browser window

Starting URL: https://paypal.com

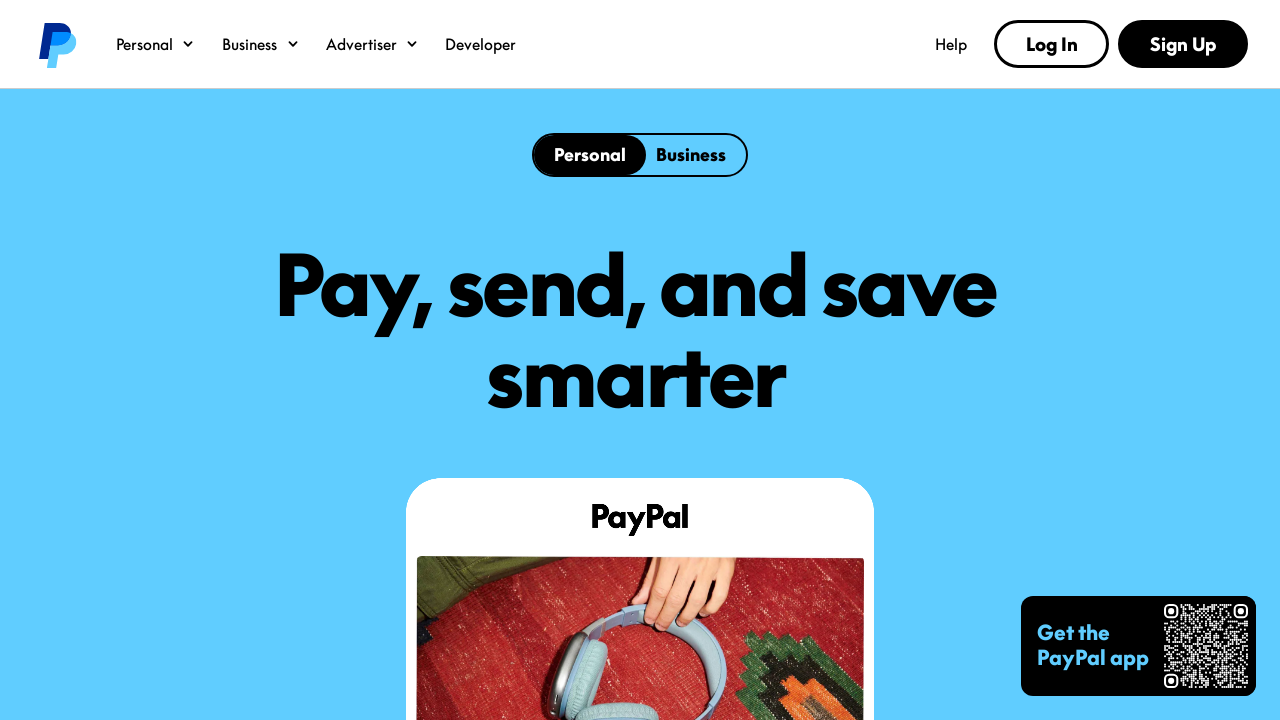

Set viewport to 1920x1080 to maximize browser window
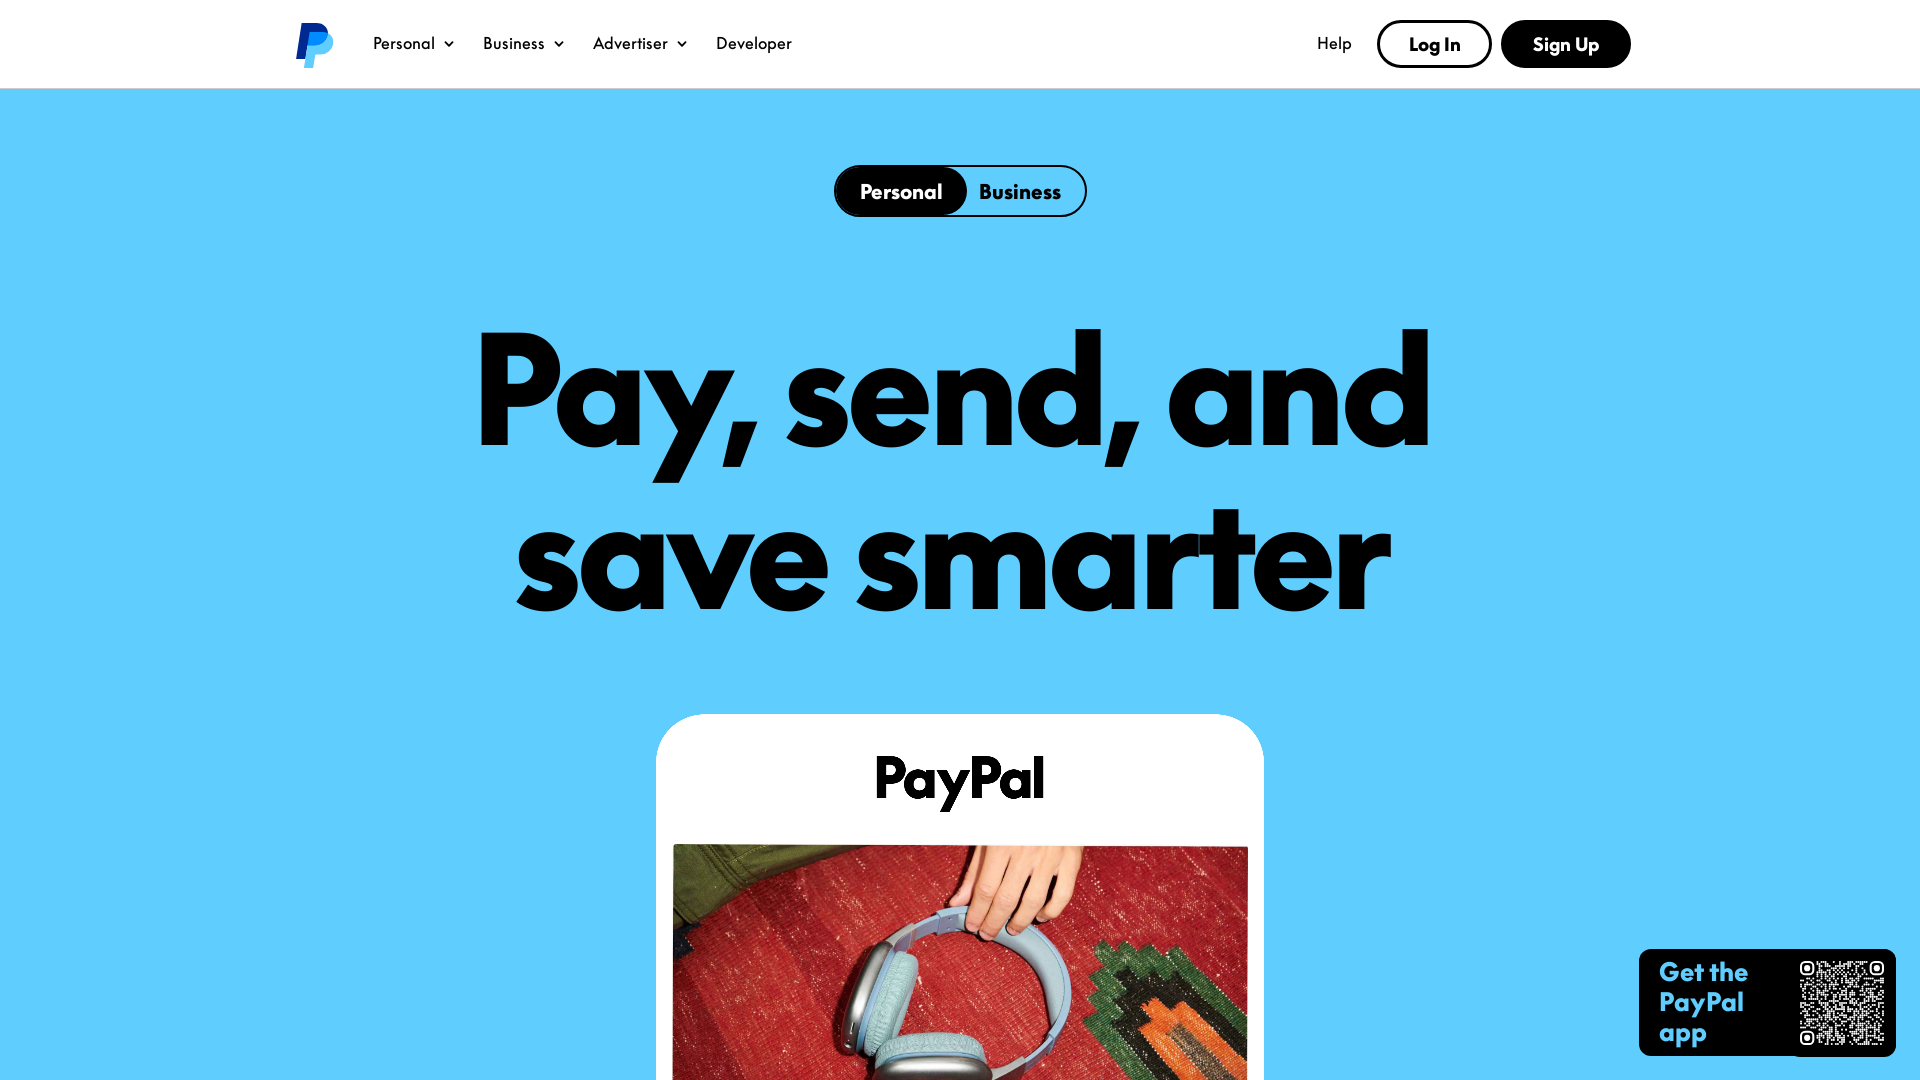

PayPal homepage loaded and DOM content ready
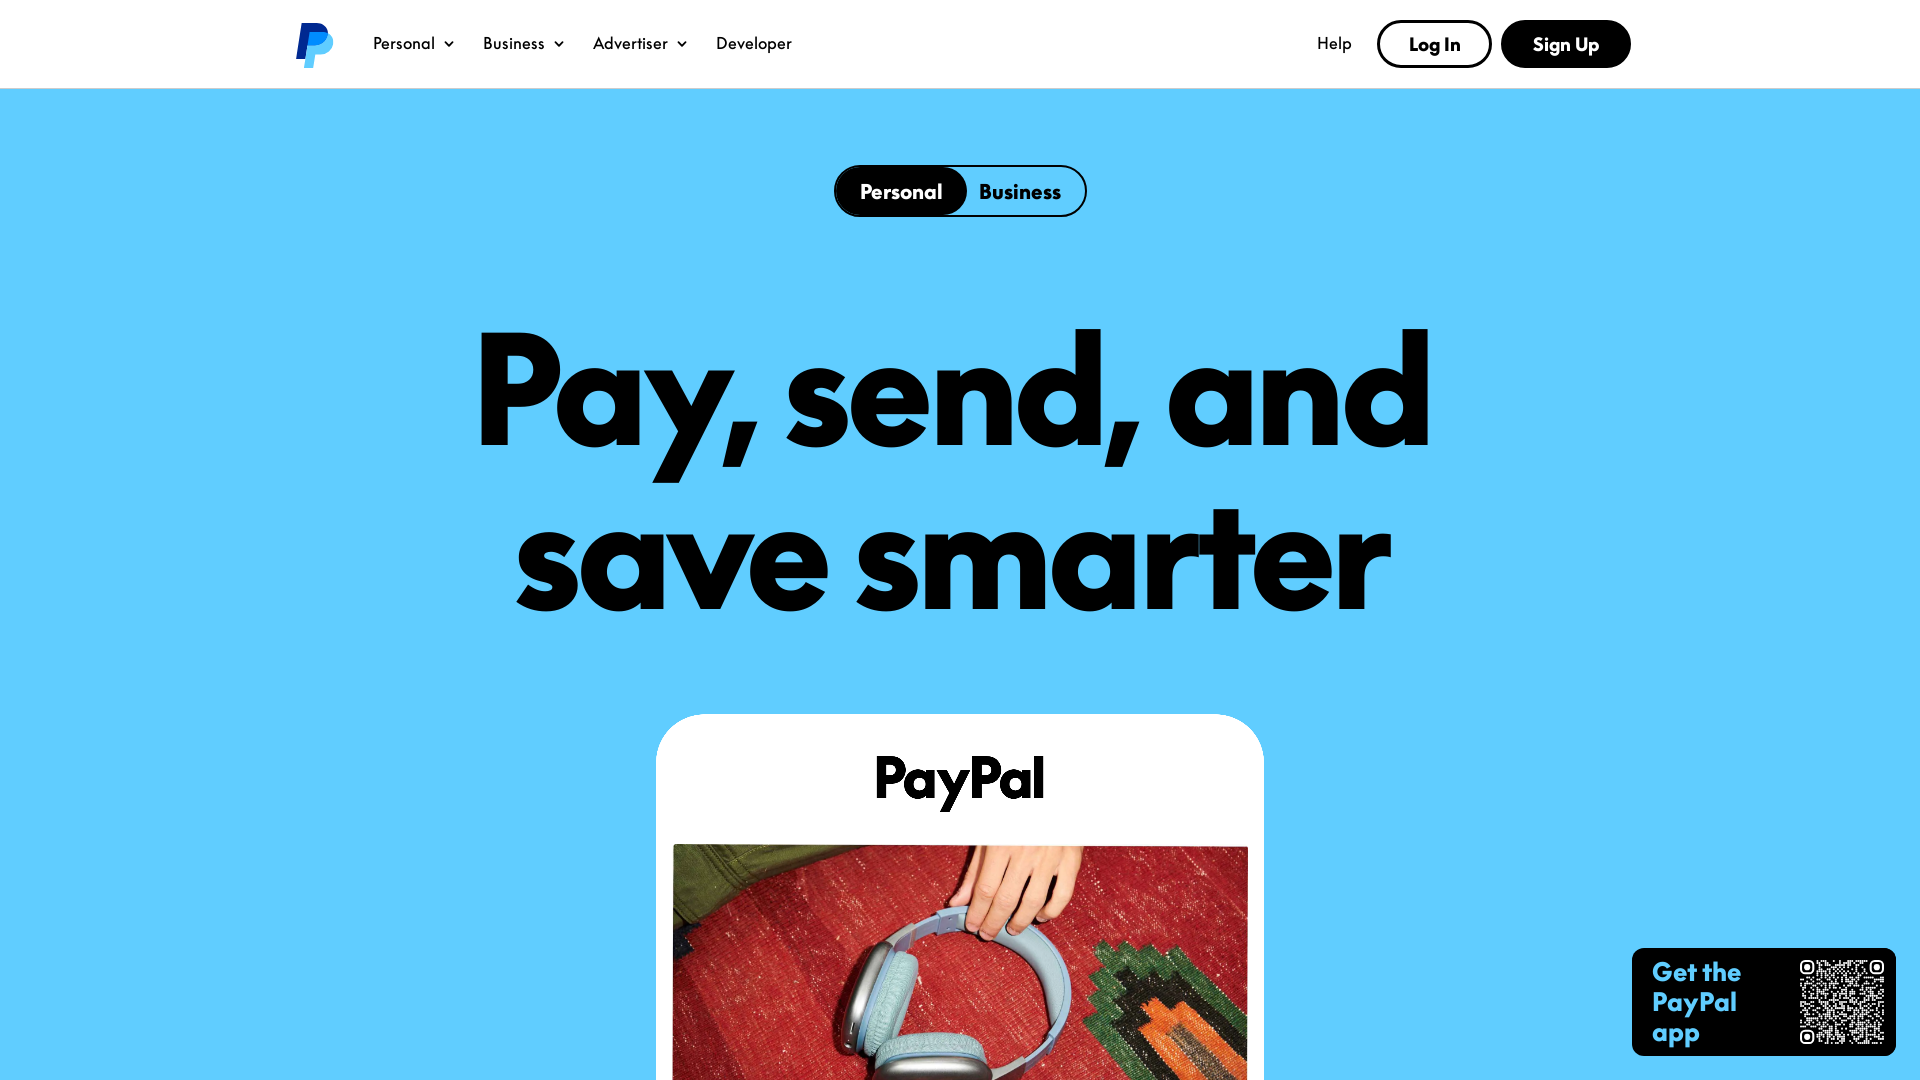

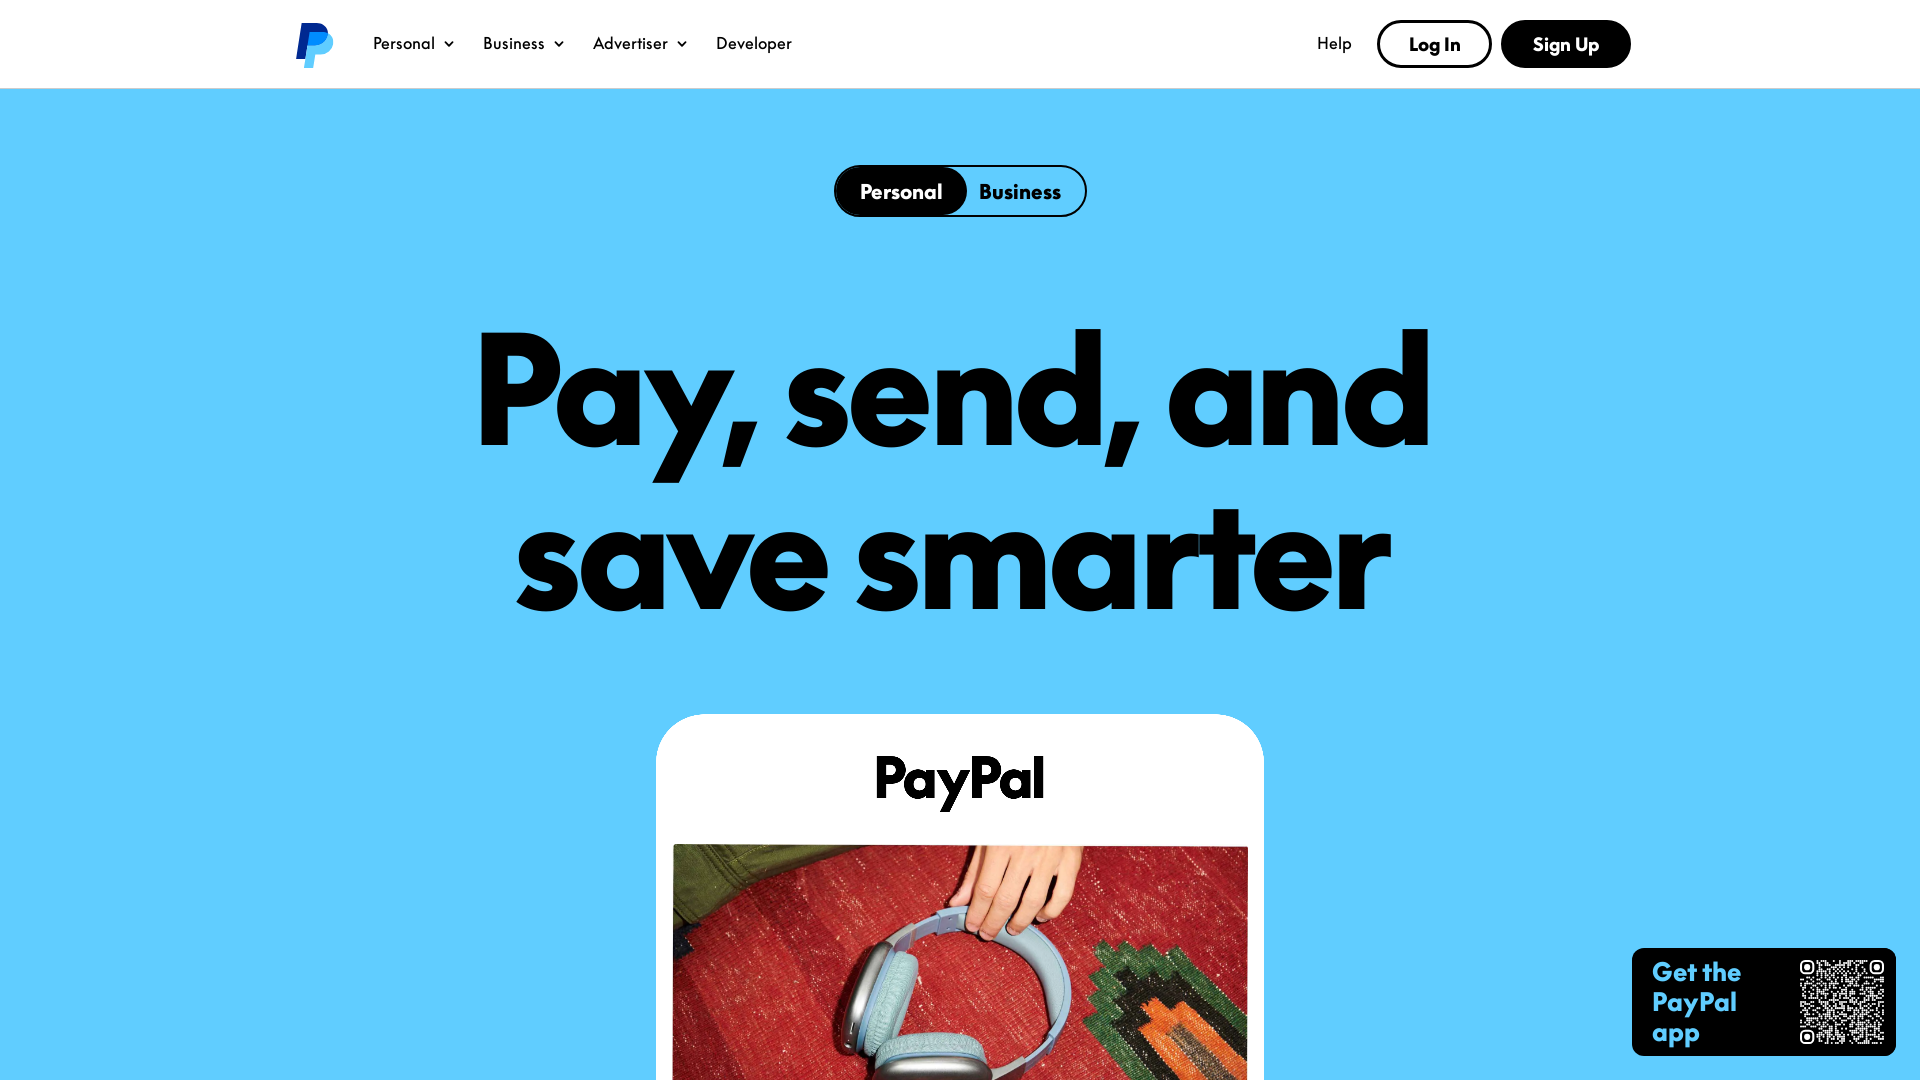